Tests multi-window handling by opening a new tab, extracting course name from the new tab, switching back to the original window and filling a form field with the extracted text

Starting URL: https://rahulshettyacademy.com/angularpractice/

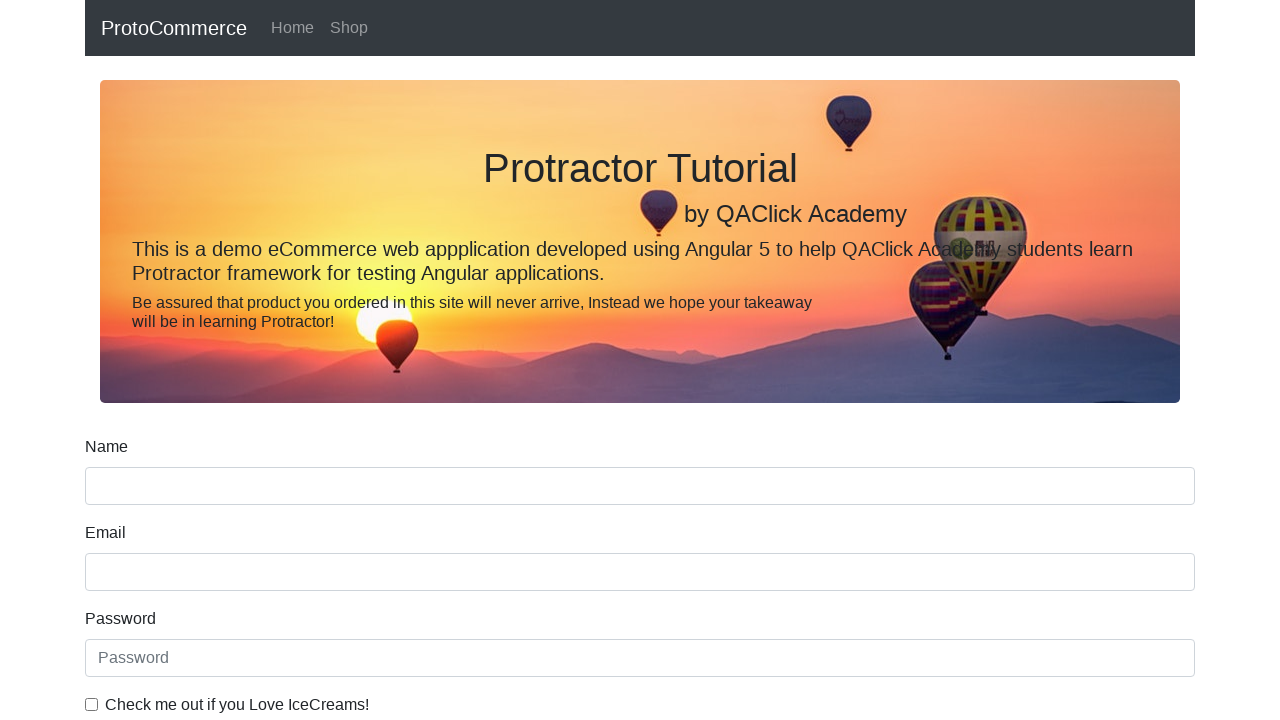

Opened a new tab
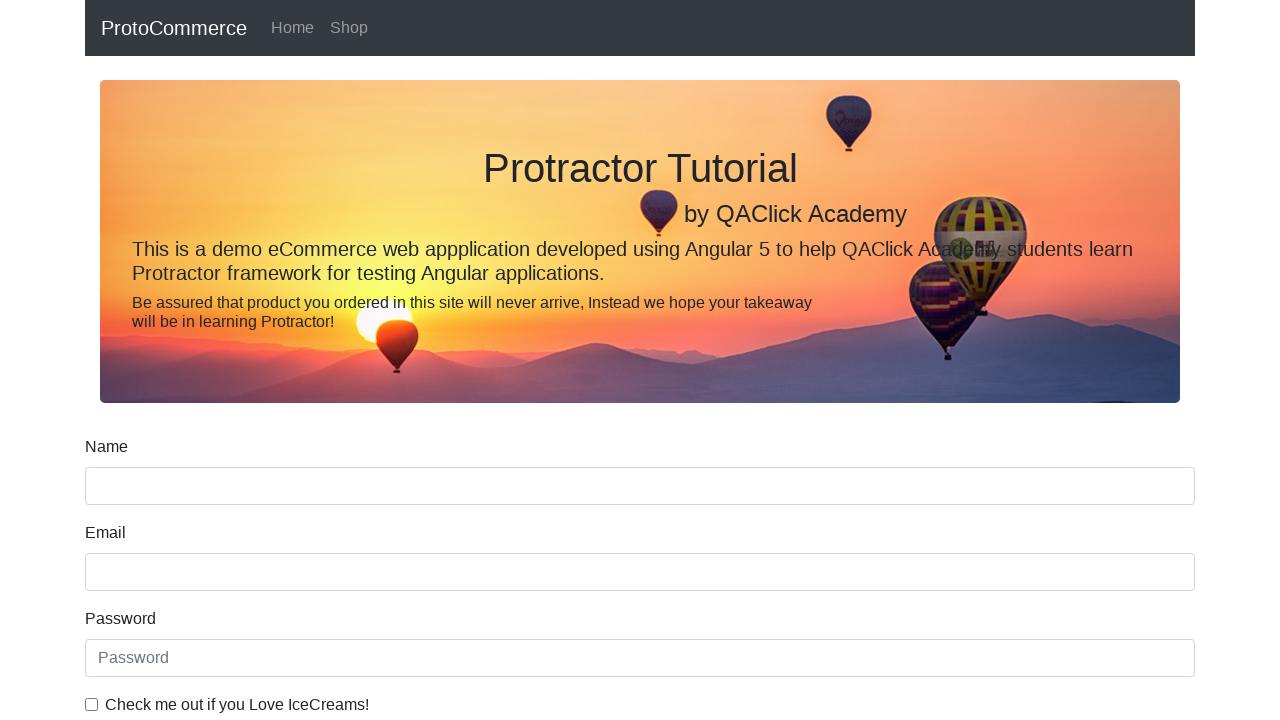

Navigated to https://rahulshettyacademy.com/ in new tab
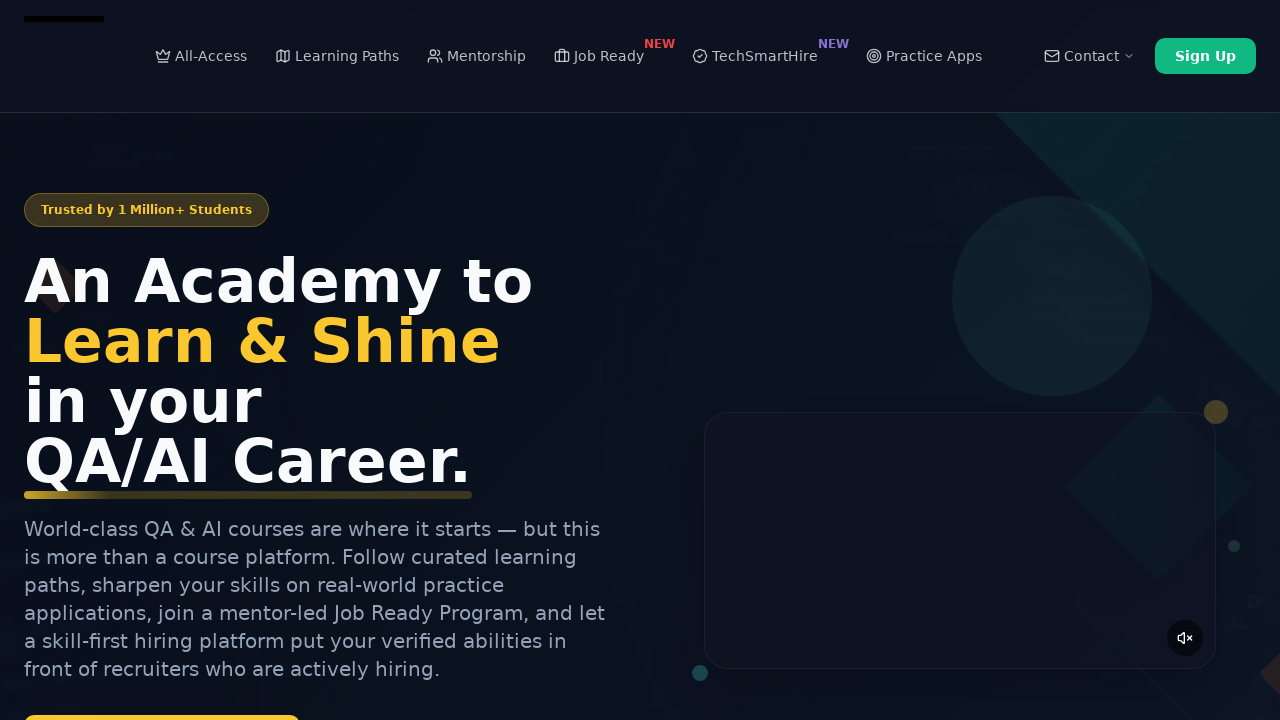

Located course links on the page
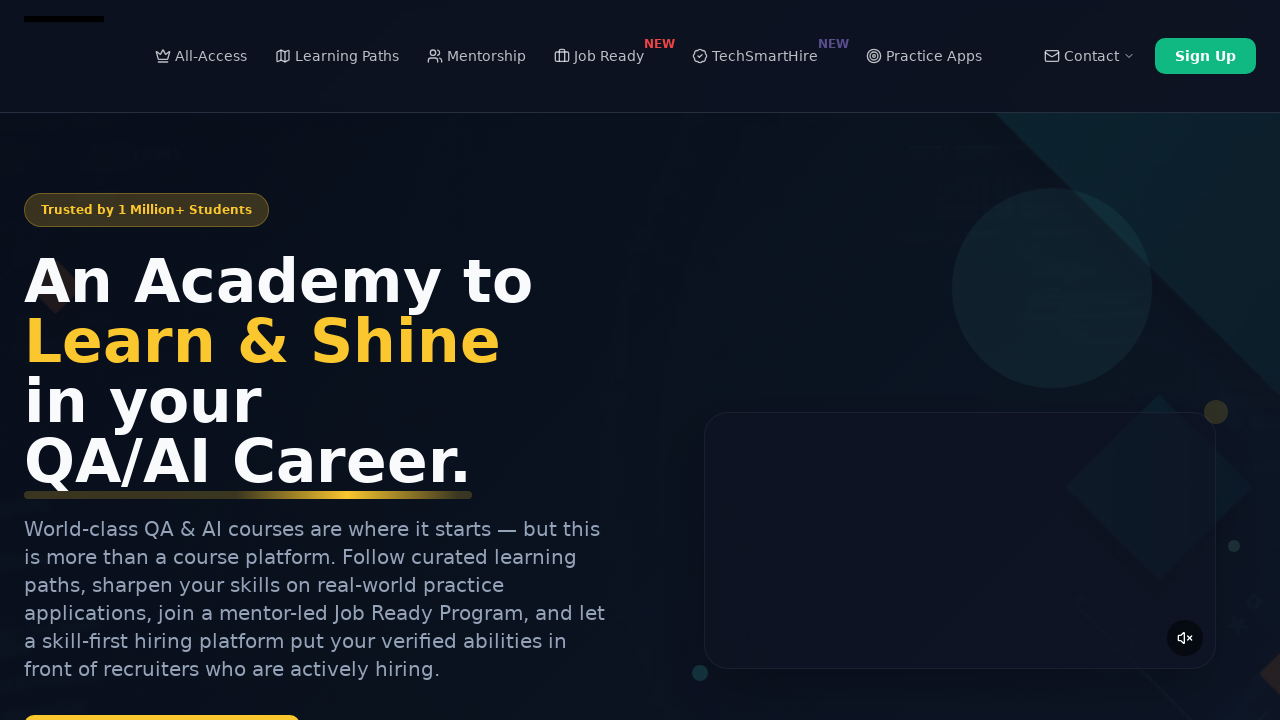

Extracted course name from second course link: Playwright Testing
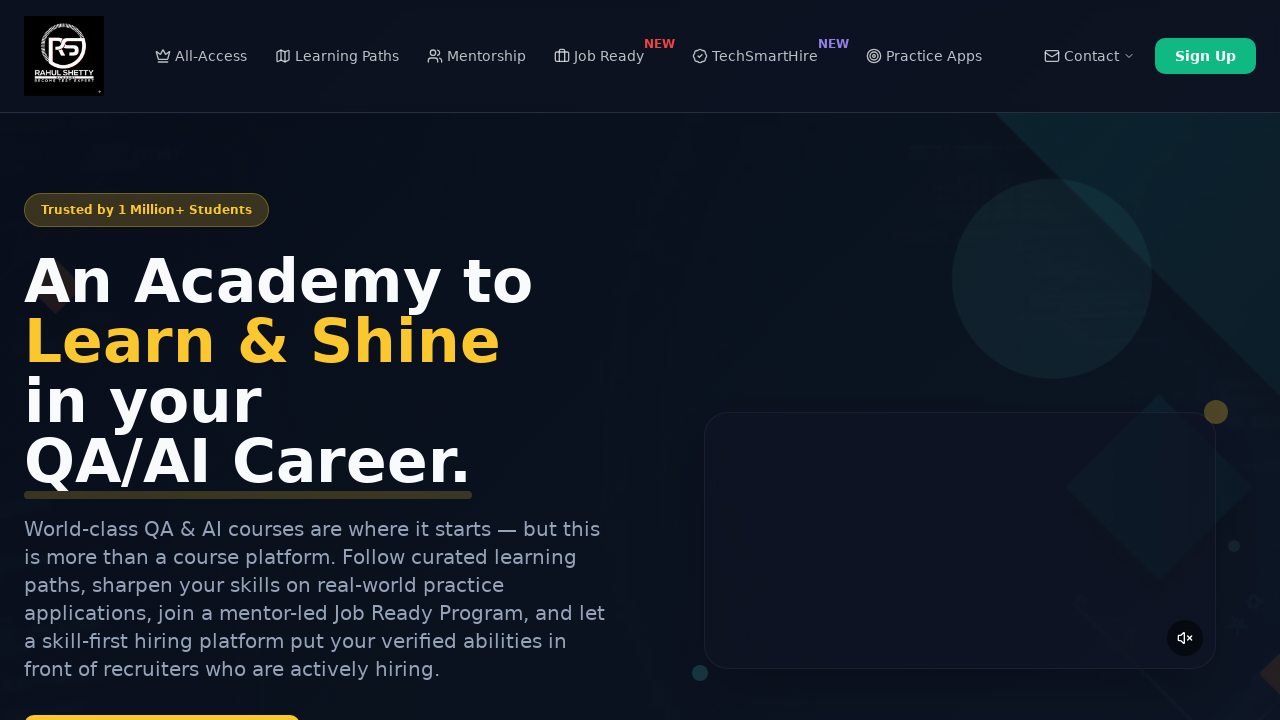

Closed the new tab and switched back to original page
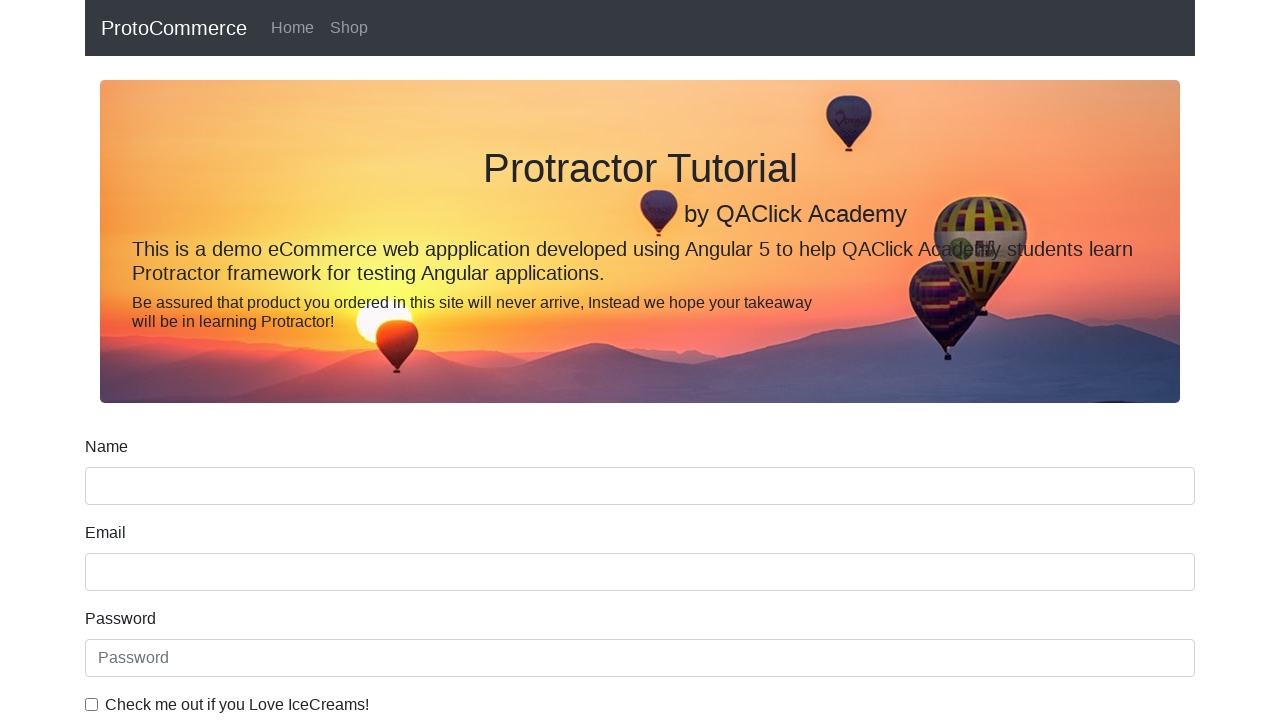

Filled name input field with extracted course name: Playwright Testing on //div[@class='form-group'][1]/input
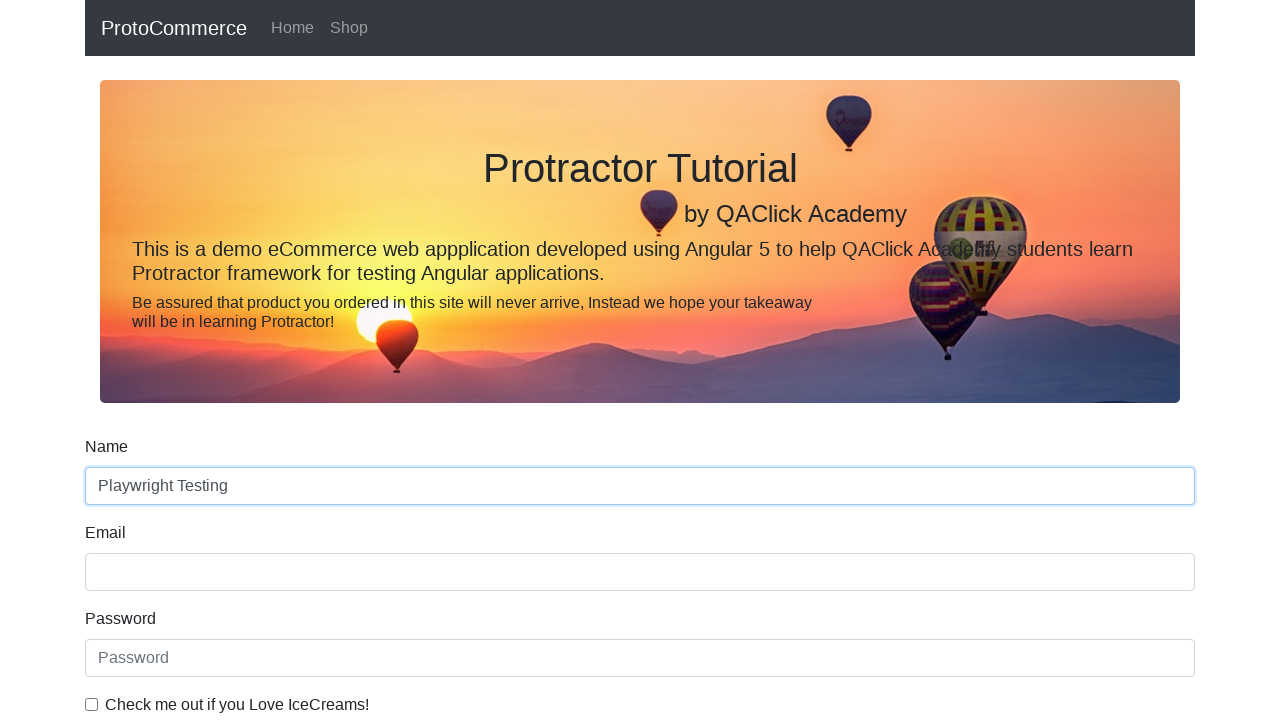

Located name input field to get dimensions
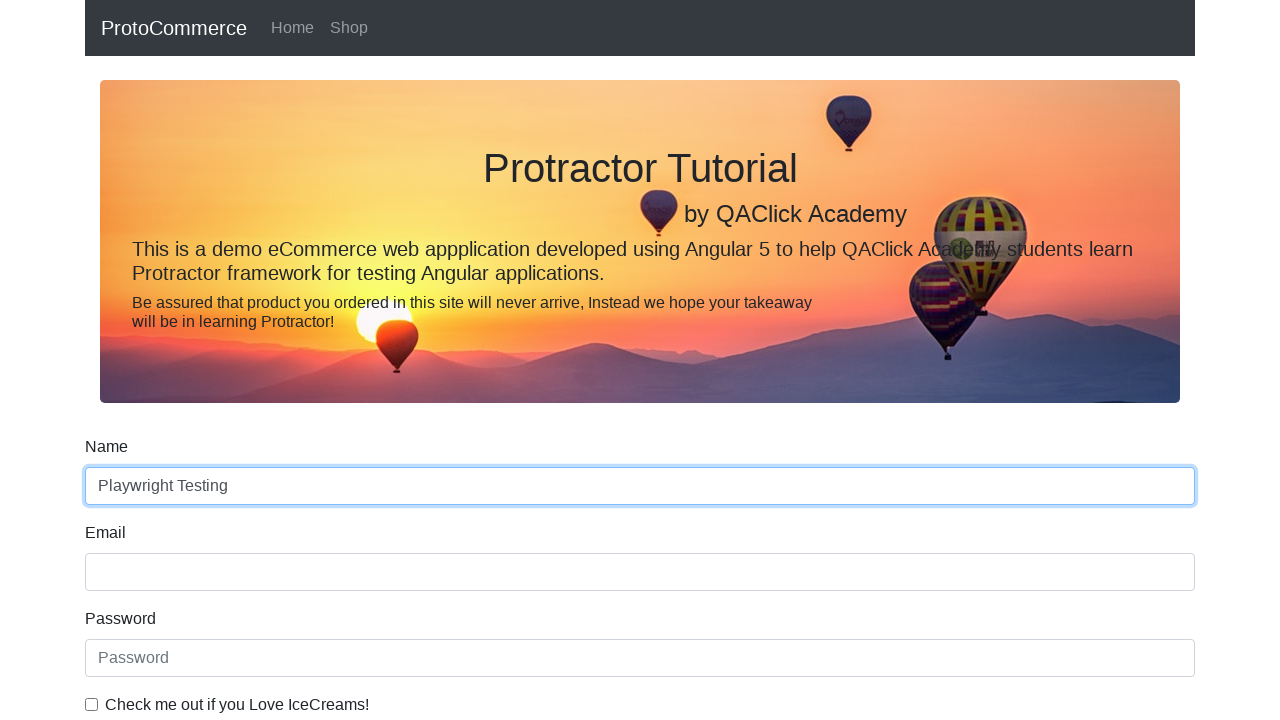

Retrieved bounding box dimensions of name input field
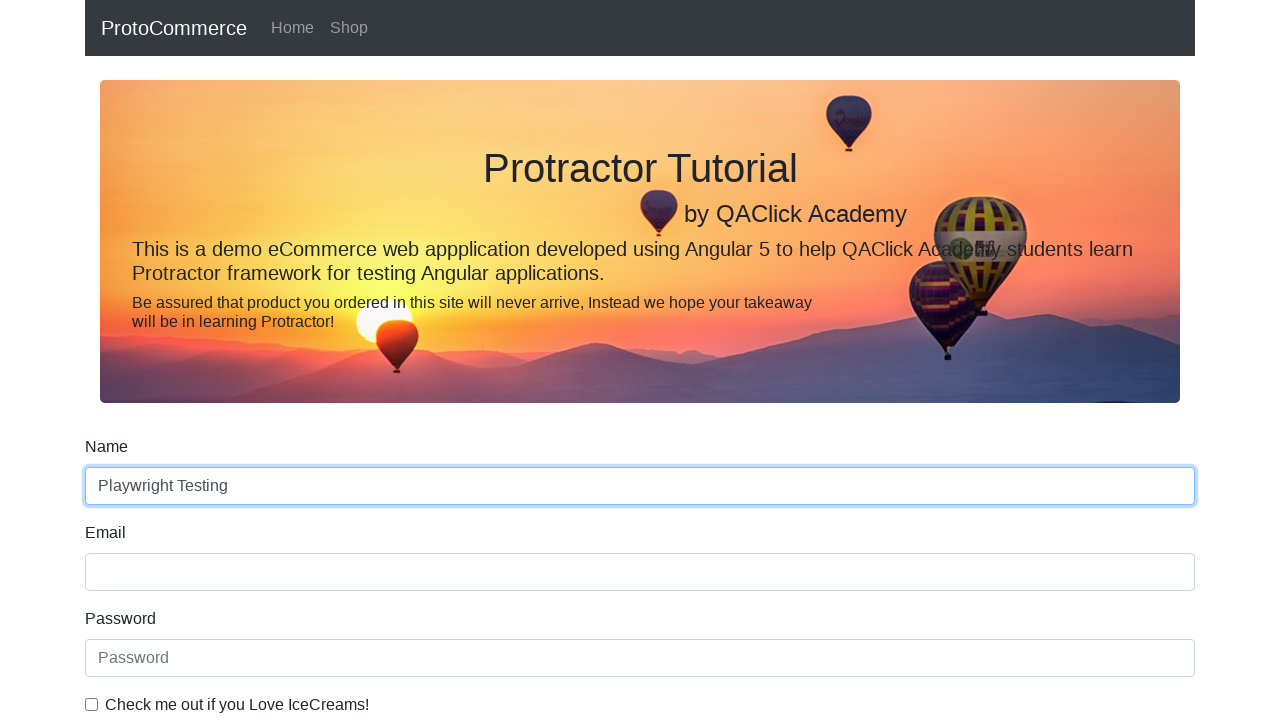

Input field dimensions - Height: 38, Width: 1110
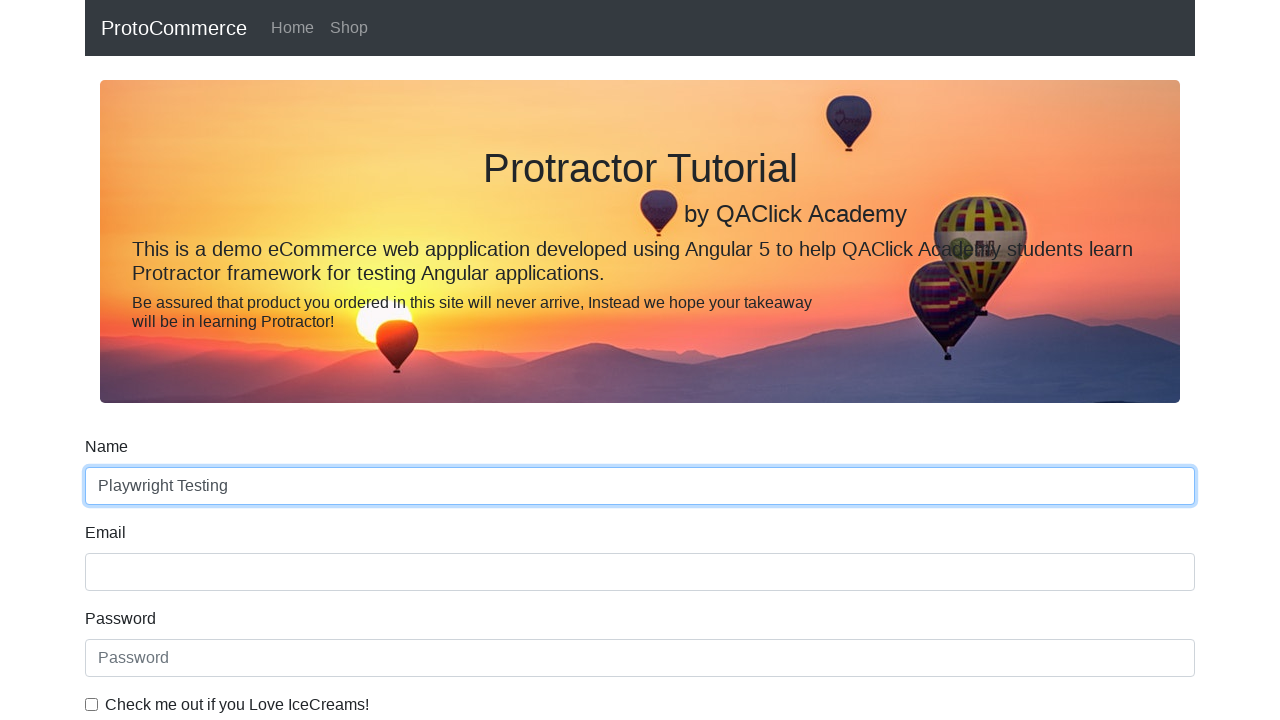

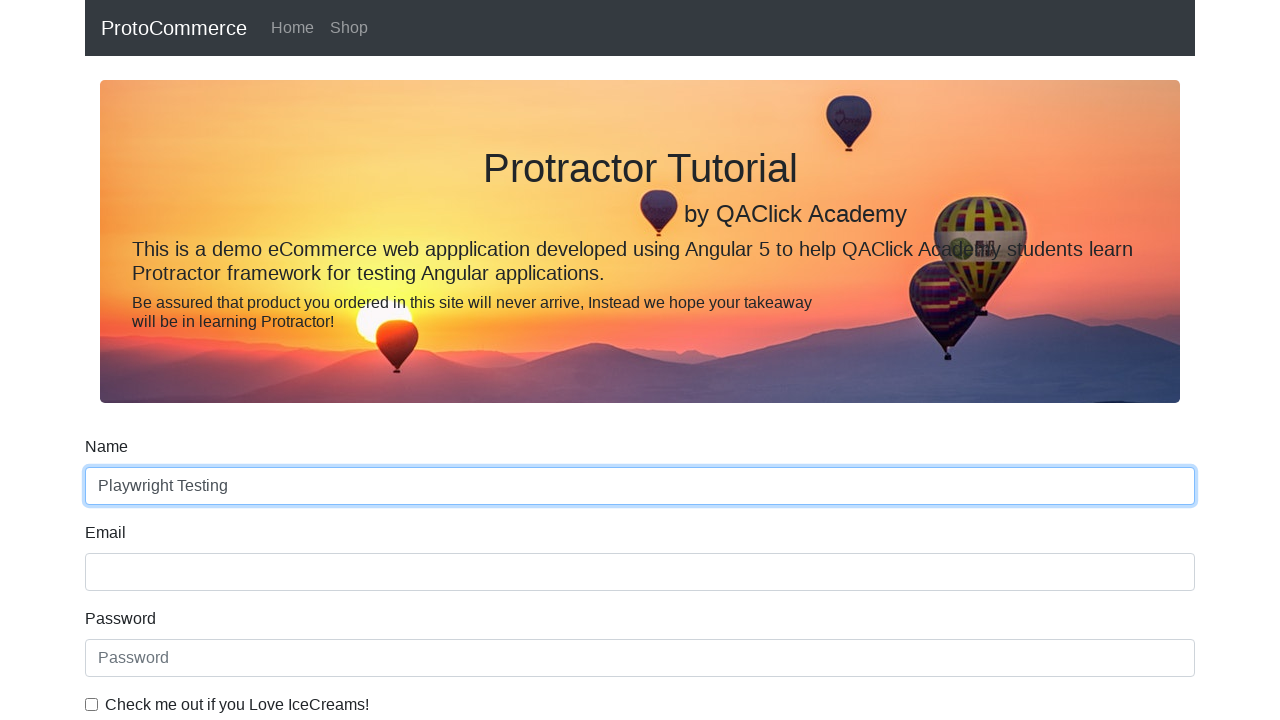